Creates two items, marks the first as complete, then unchecks it to verify un-marking works.

Starting URL: https://demo.playwright.dev/todomvc

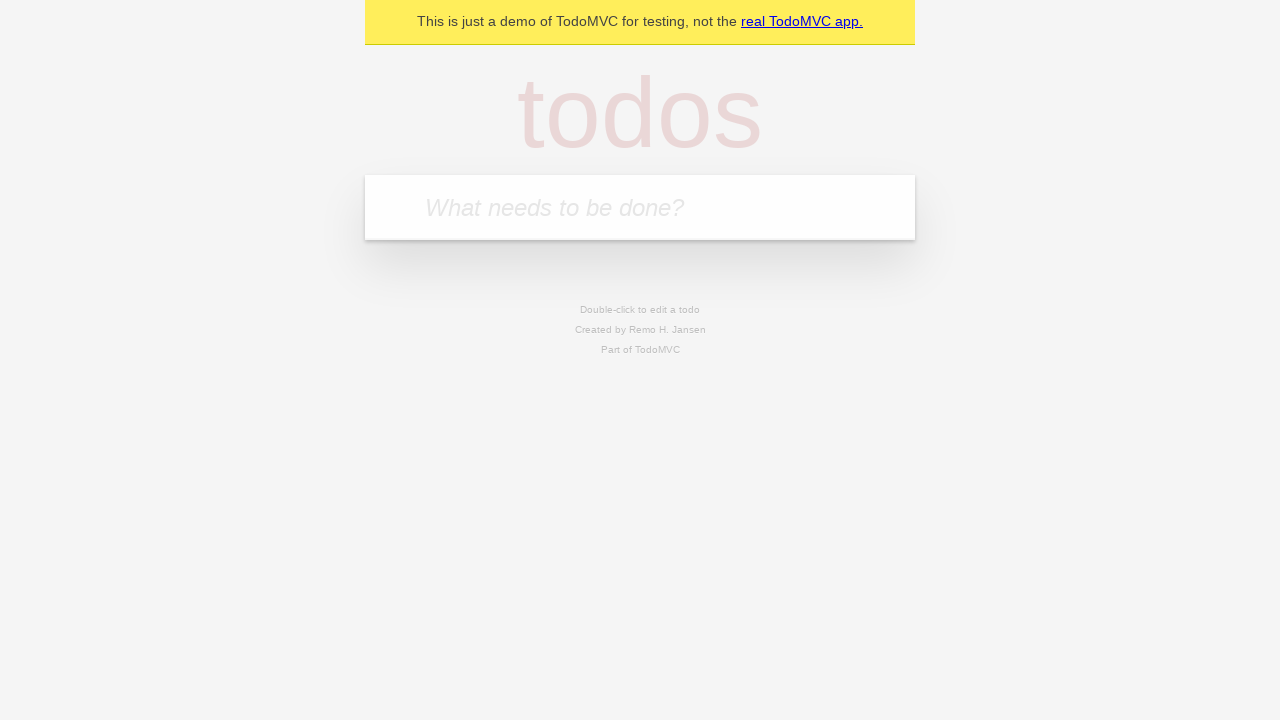

Filled first todo item with 'buy some cheese' on .new-todo
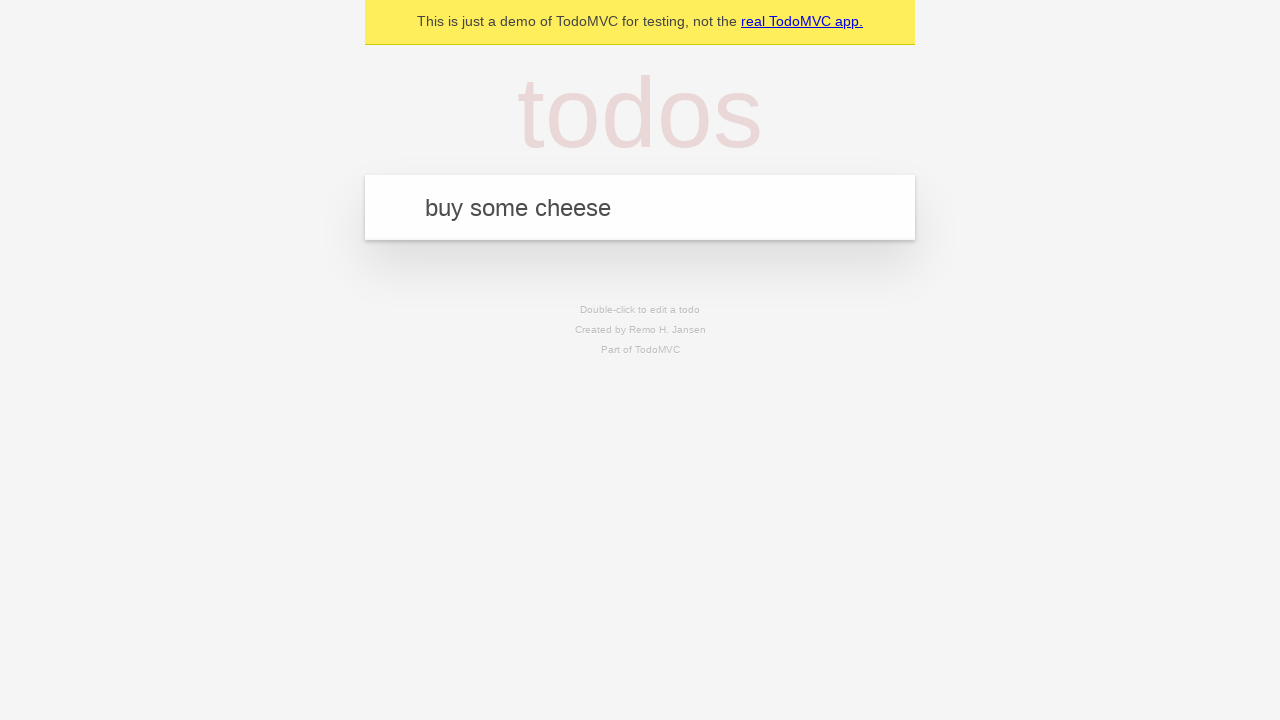

Pressed Enter to create first todo item on .new-todo
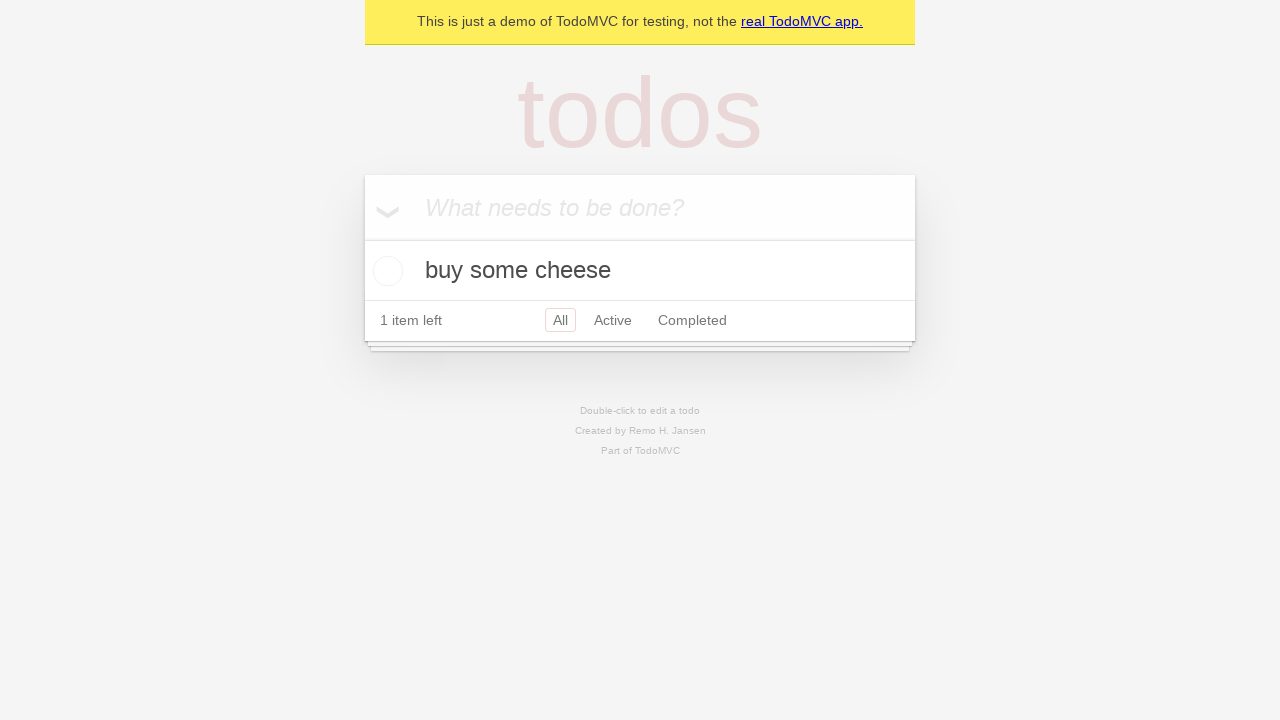

Filled second todo item with 'feed the cat' on .new-todo
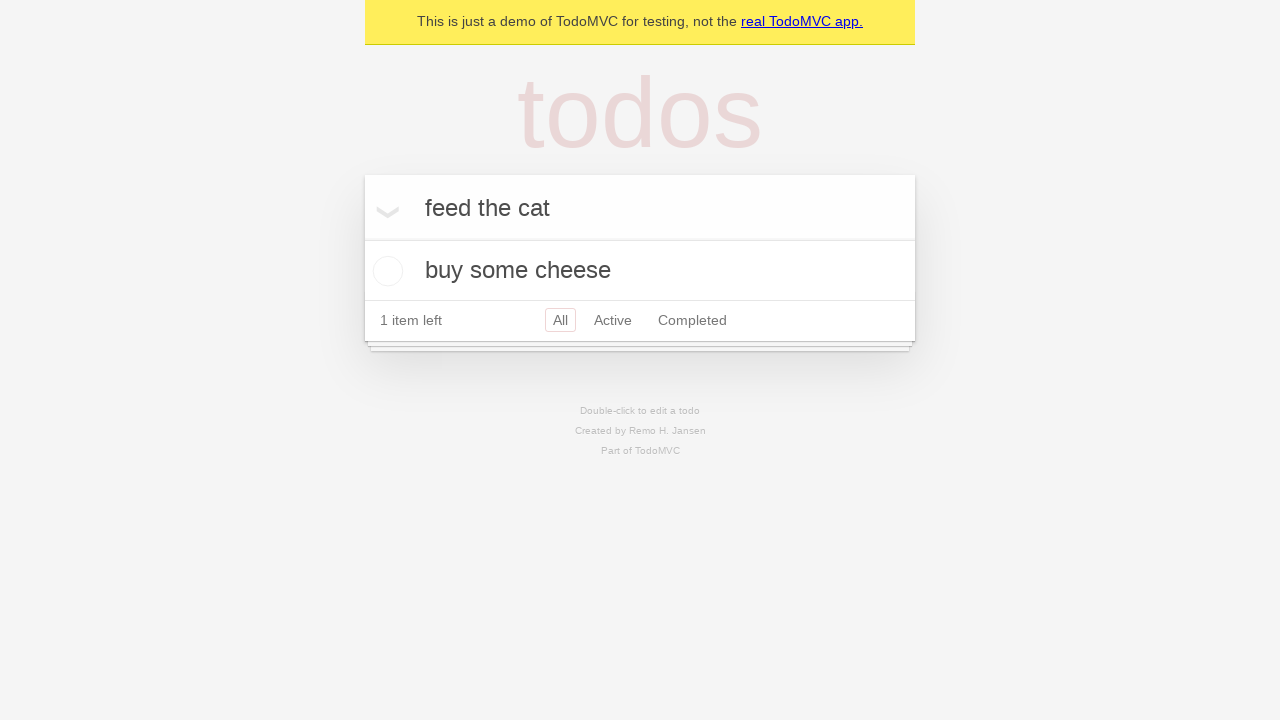

Pressed Enter to create second todo item on .new-todo
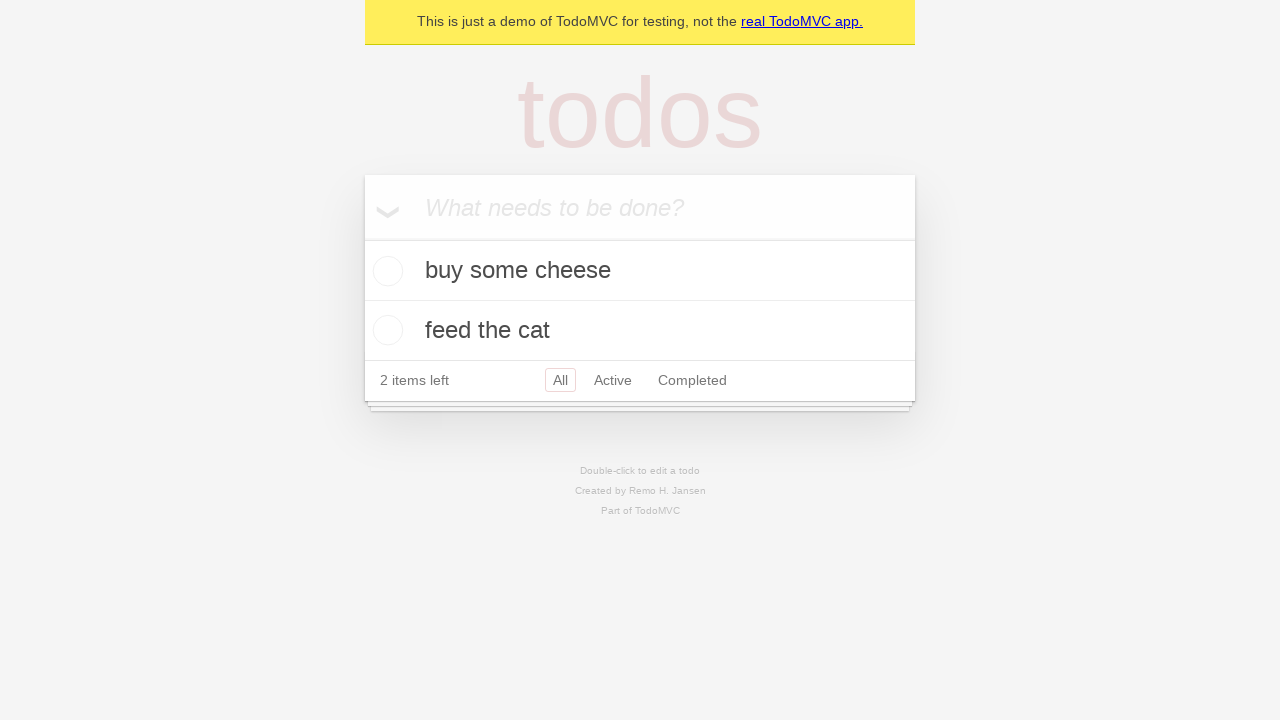

Located first todo item in list
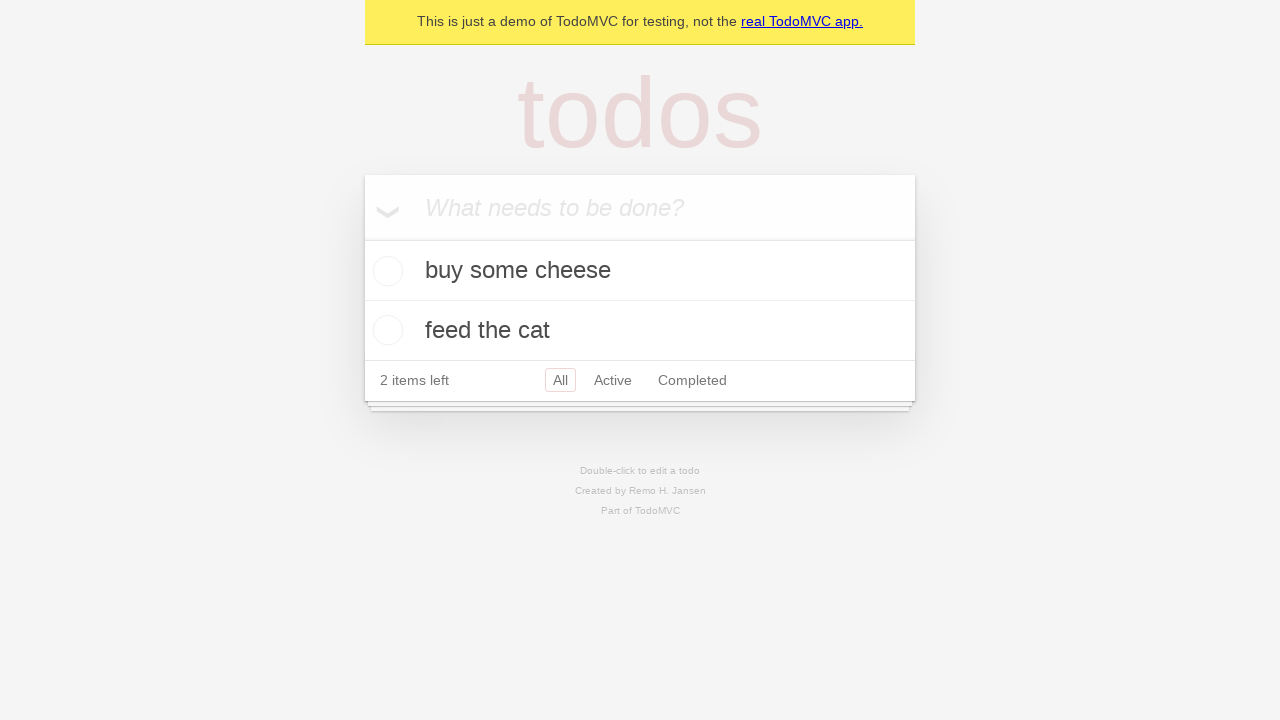

Marked first todo item as complete at (385, 271) on .todo-list li >> nth=0 >> .toggle
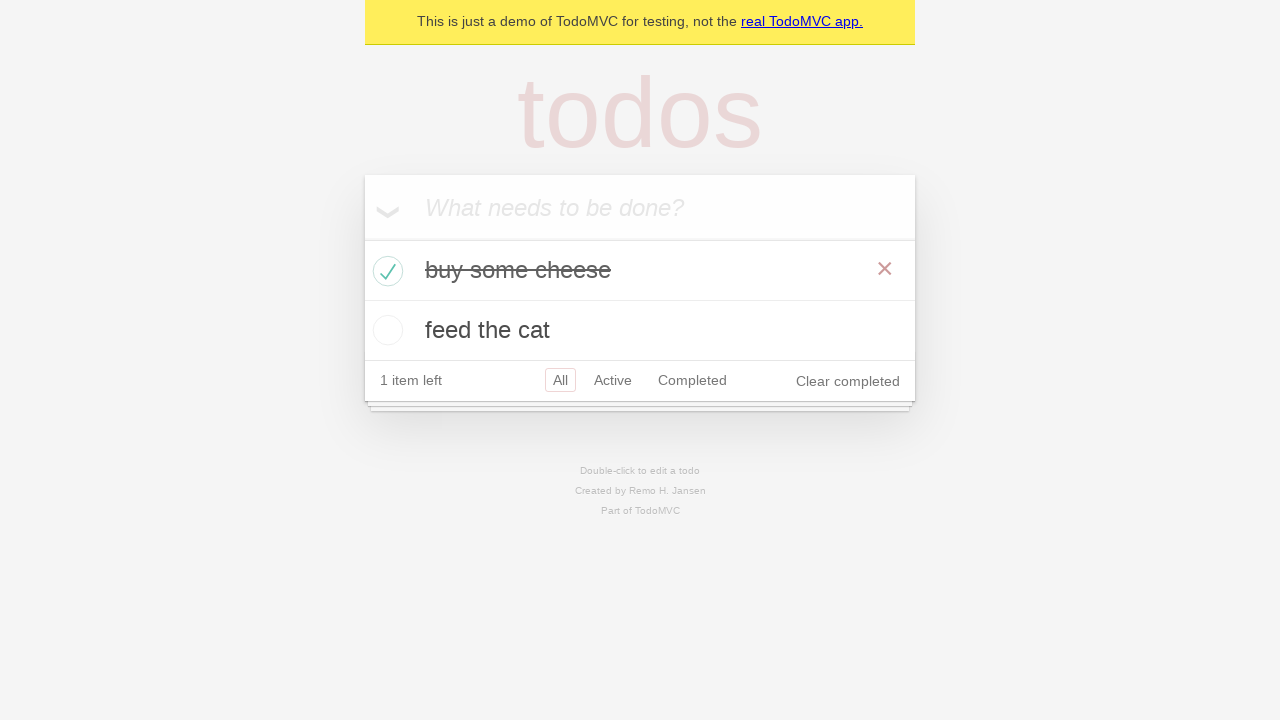

Unchecked first todo item to mark as incomplete at (385, 271) on .todo-list li >> nth=0 >> .toggle
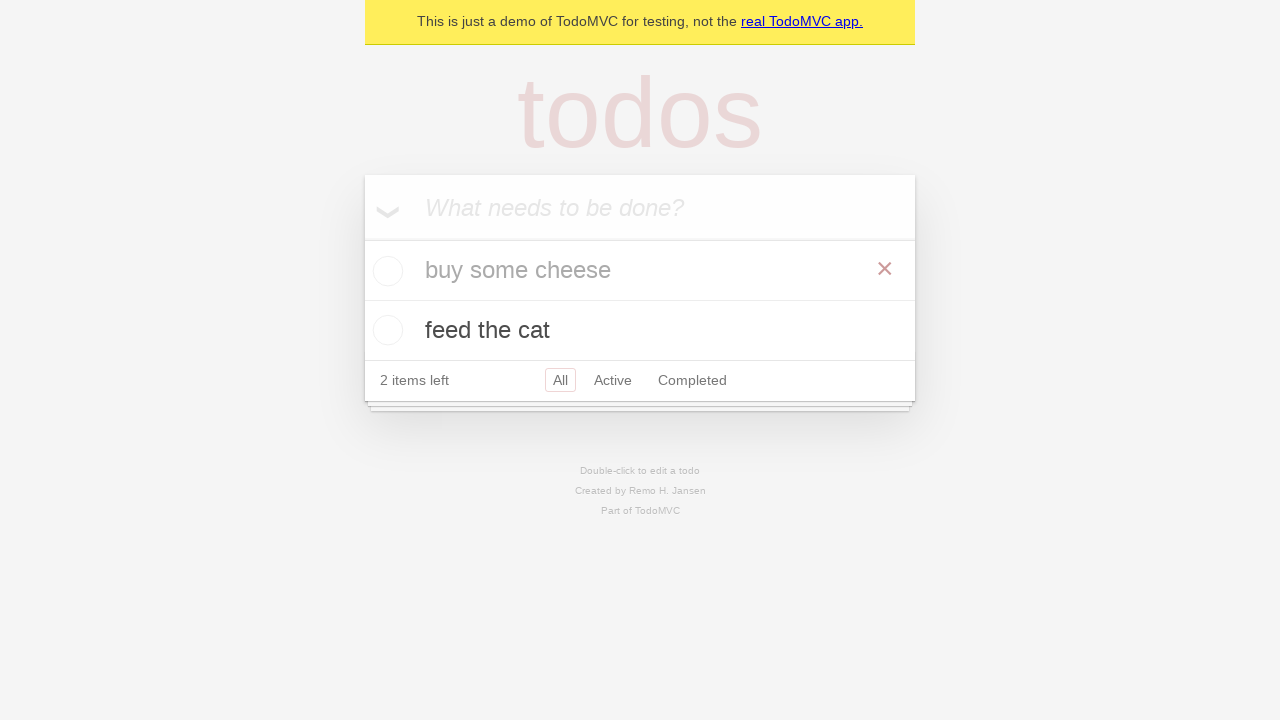

Verified todo list is present and item is no longer marked as complete
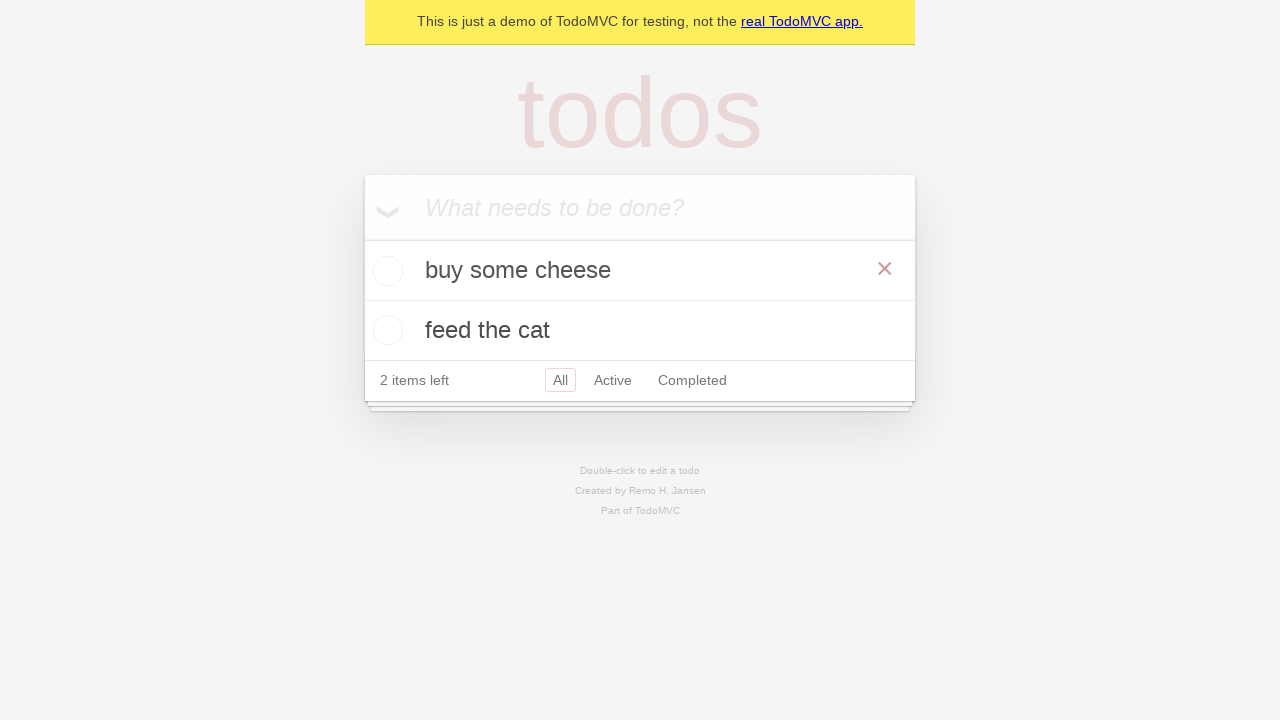

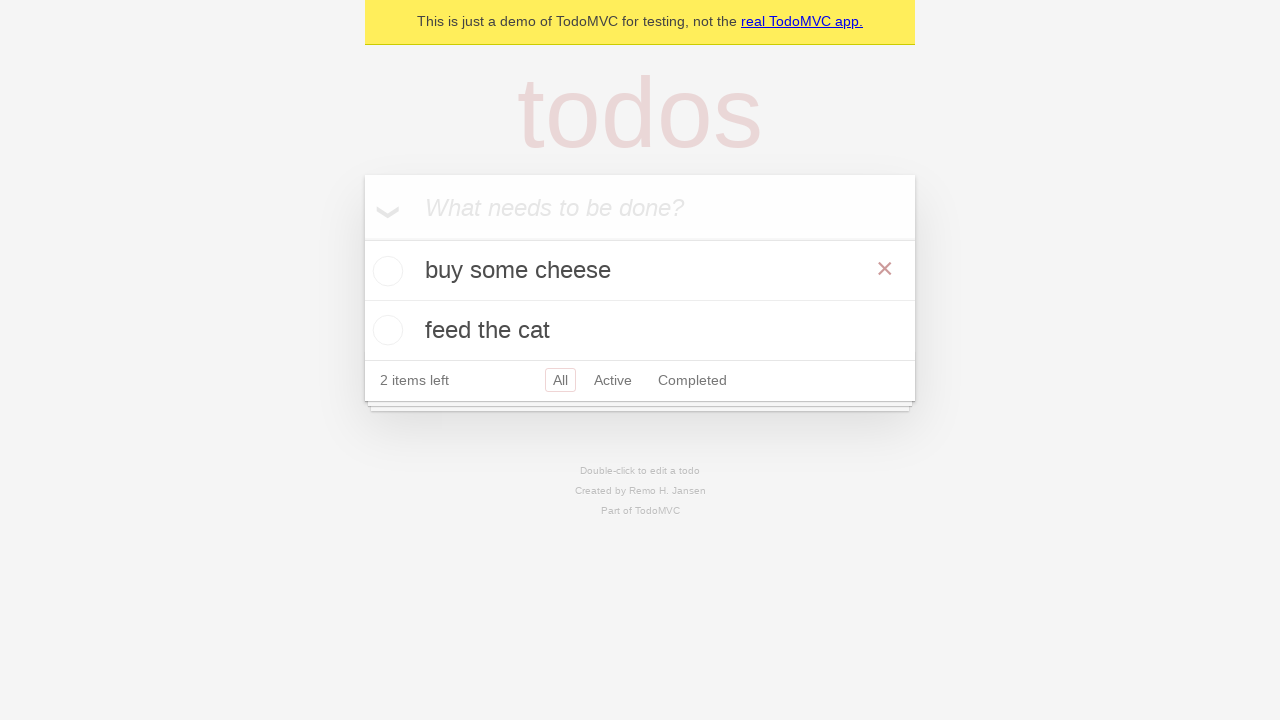